Tests navigation to the Services page by clicking the Services link twice and verifying the URL changes.

Starting URL: https://parabank.parasoft.com/parabank/index.htm

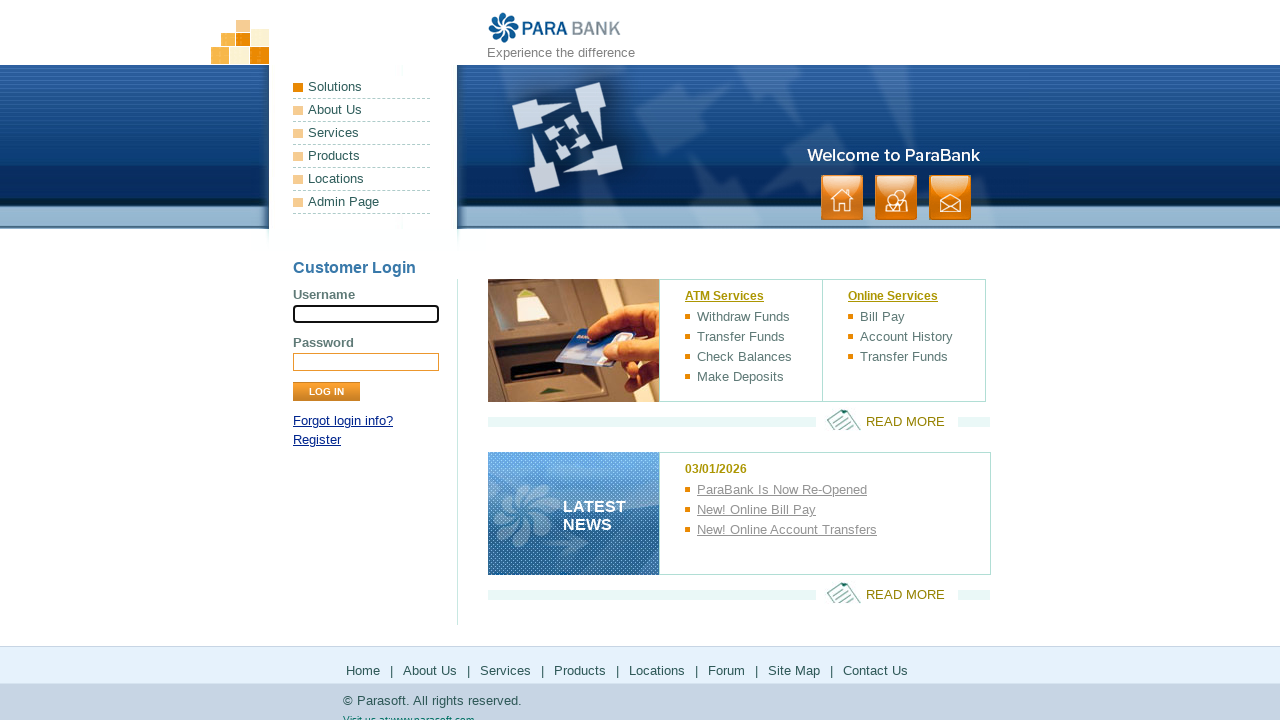

Clicked Services link at (362, 133) on text=Services
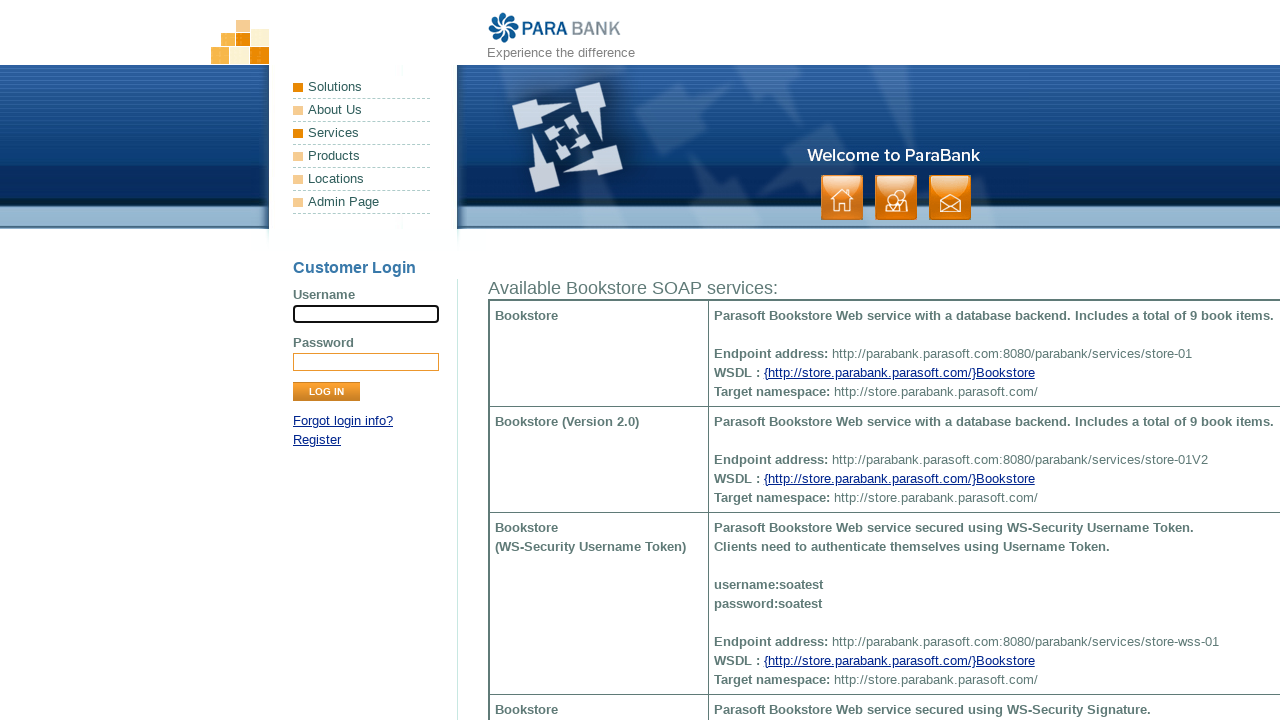

Waited 2 seconds
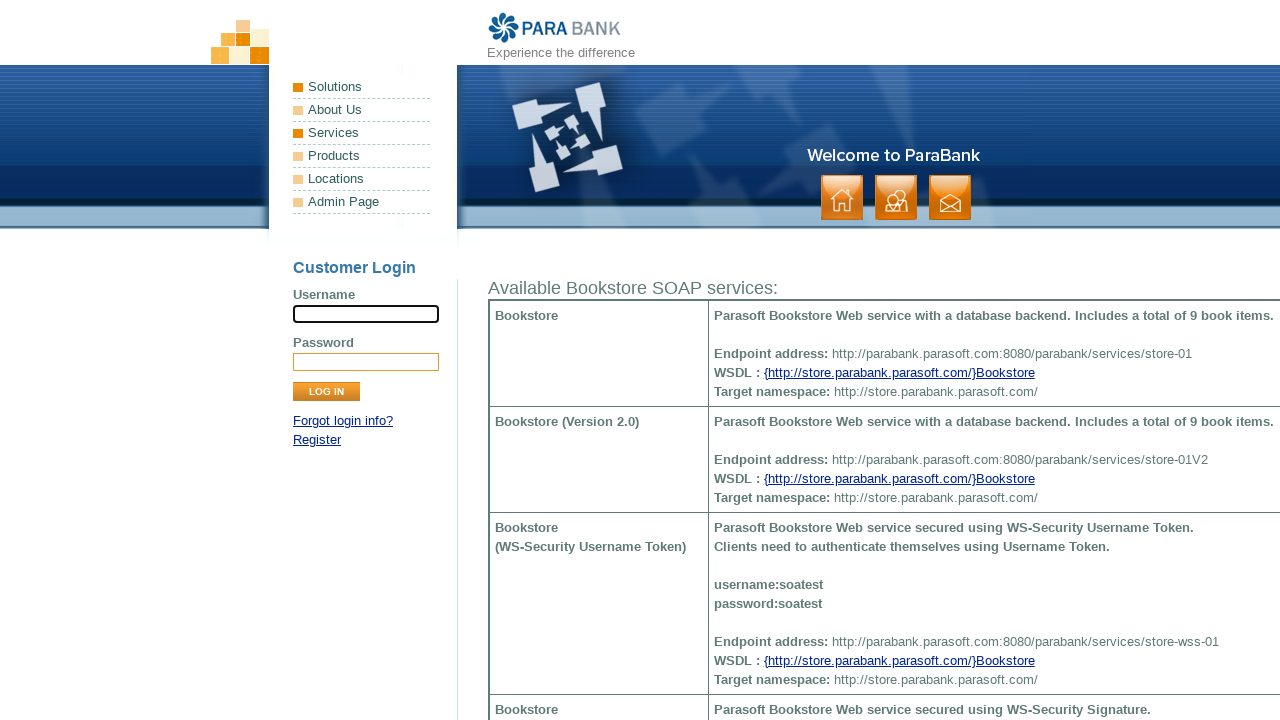

Clicked Services link again at (362, 133) on text=Services
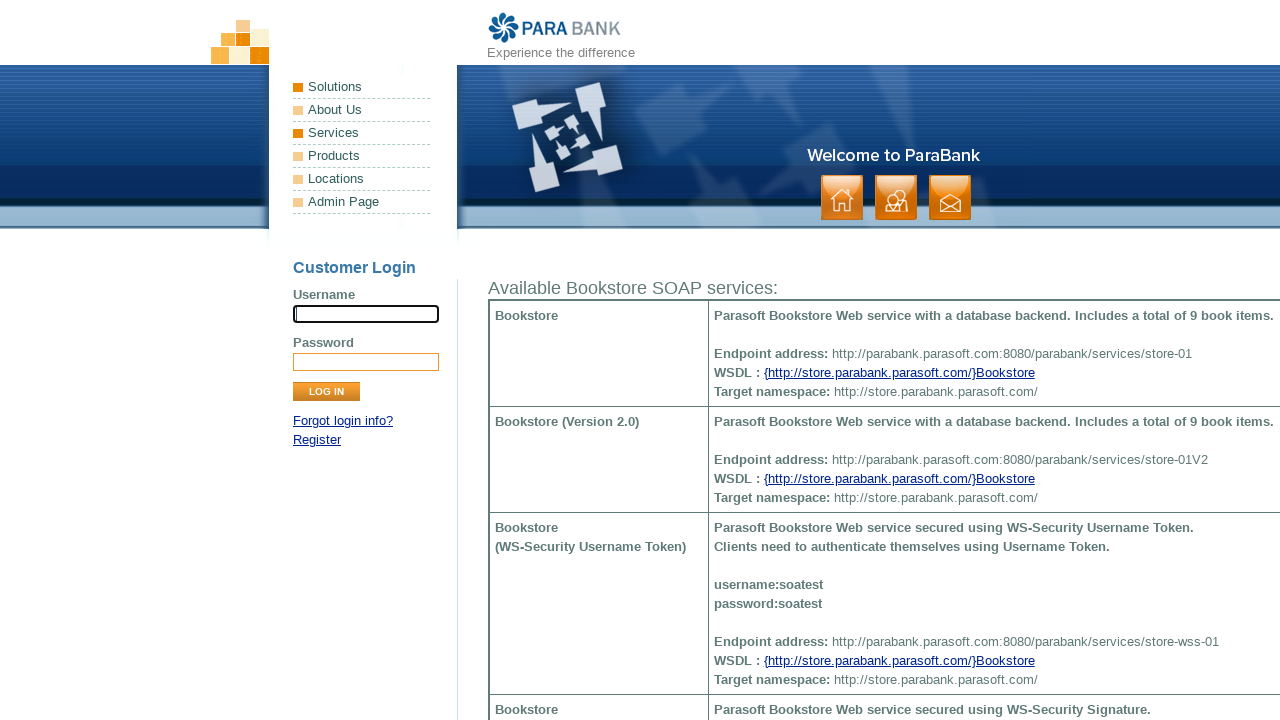

Verified URL changed to Services page (https://parabank.parasoft.com/parabank/services.htm)
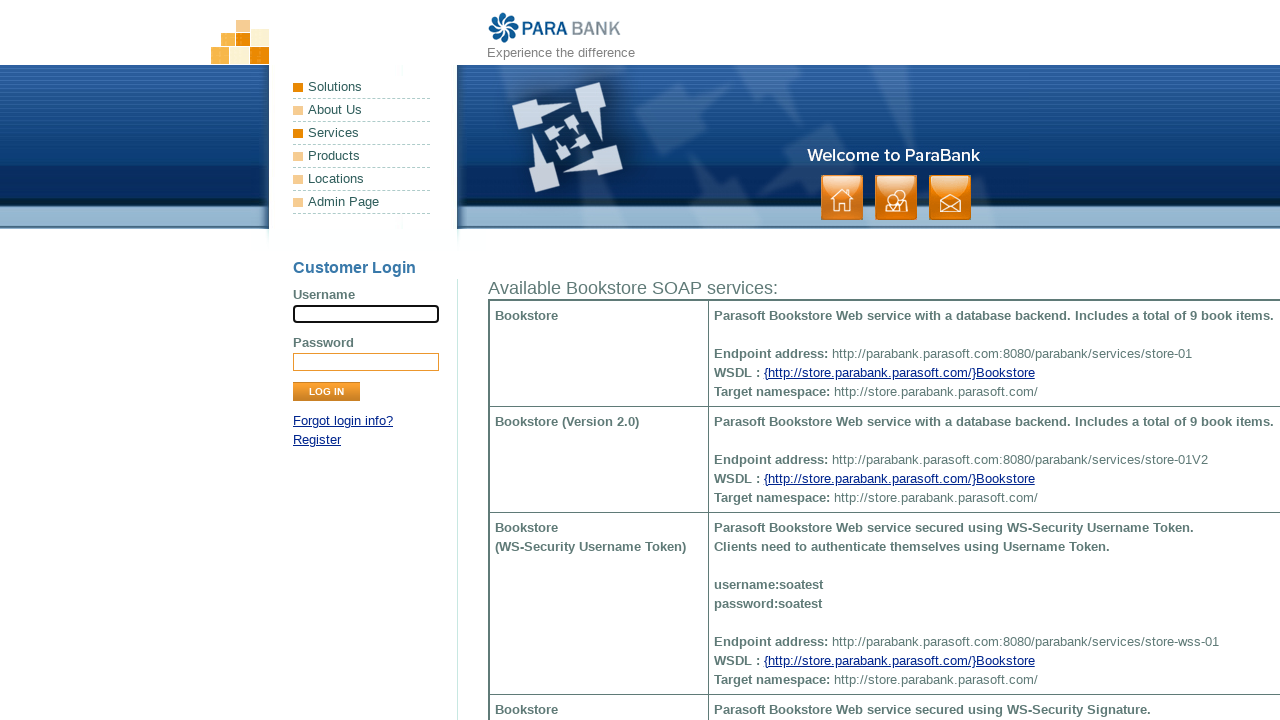

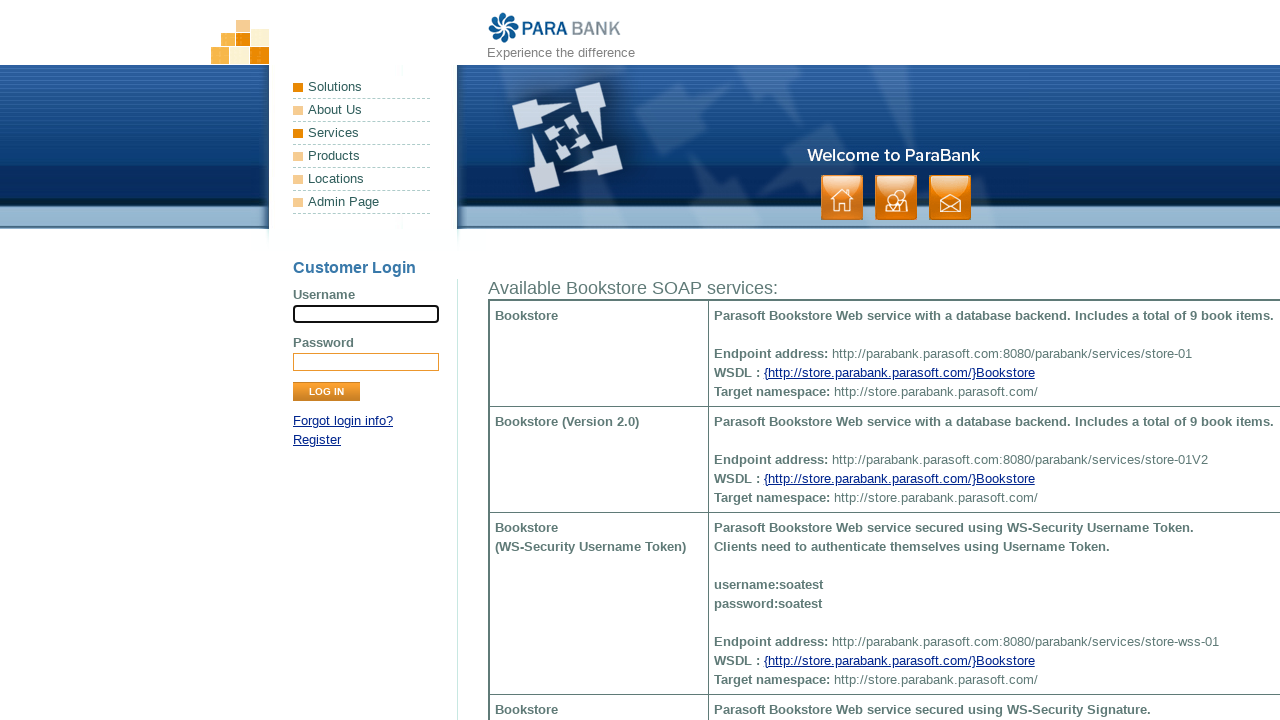